Tests valid subtraction operation on the calculator

Starting URL: https://testsheepnz.github.io/BasicCalculator.html

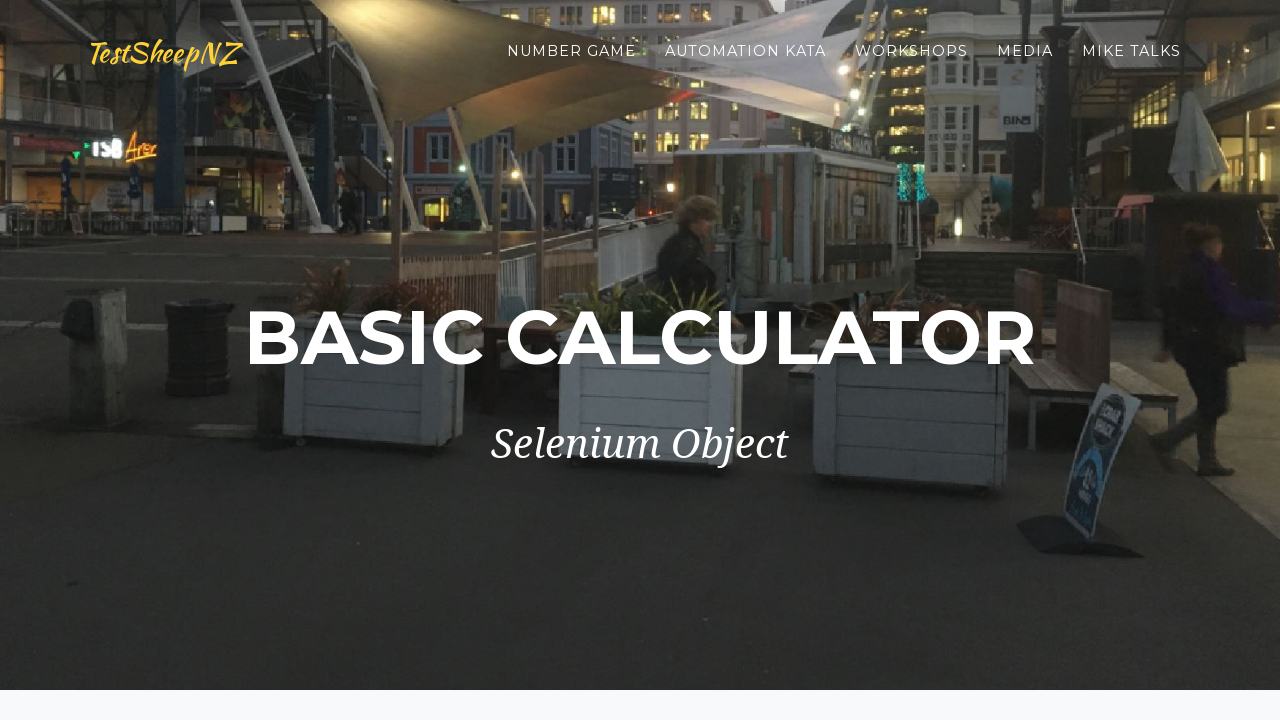

Filled first number field with '10' on #number1Field
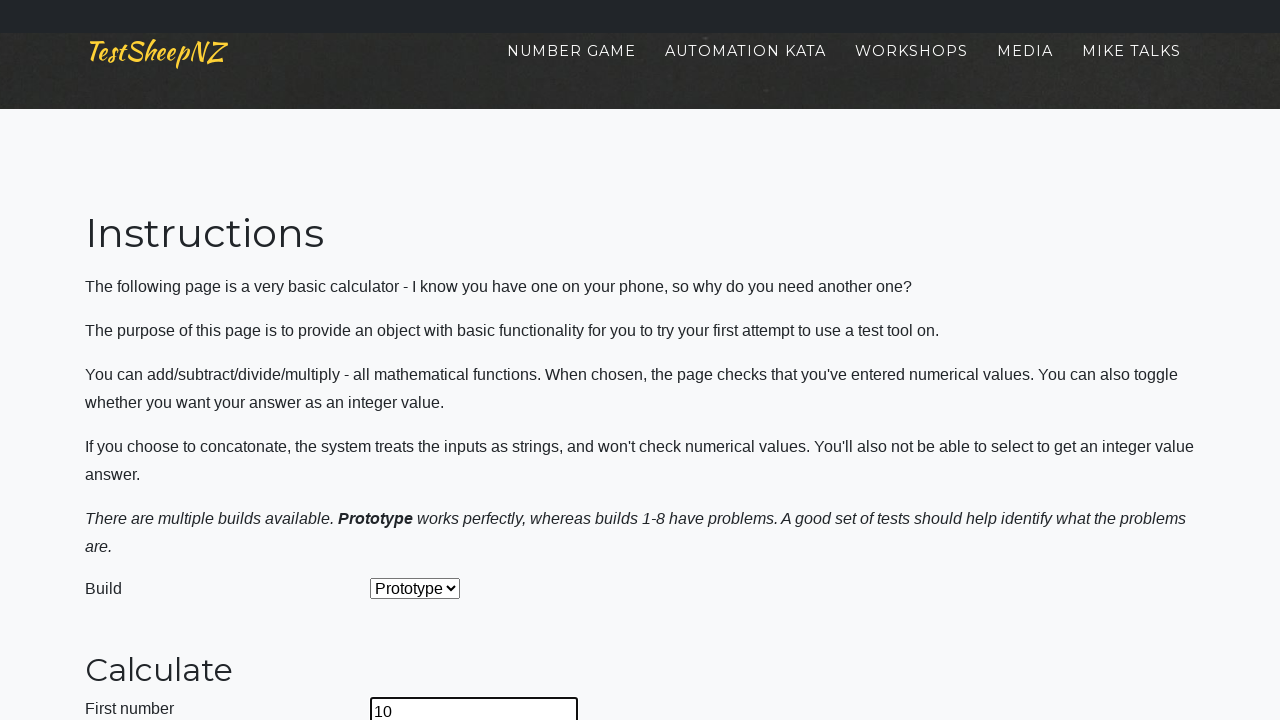

Filled second number field with '7' on #number2Field
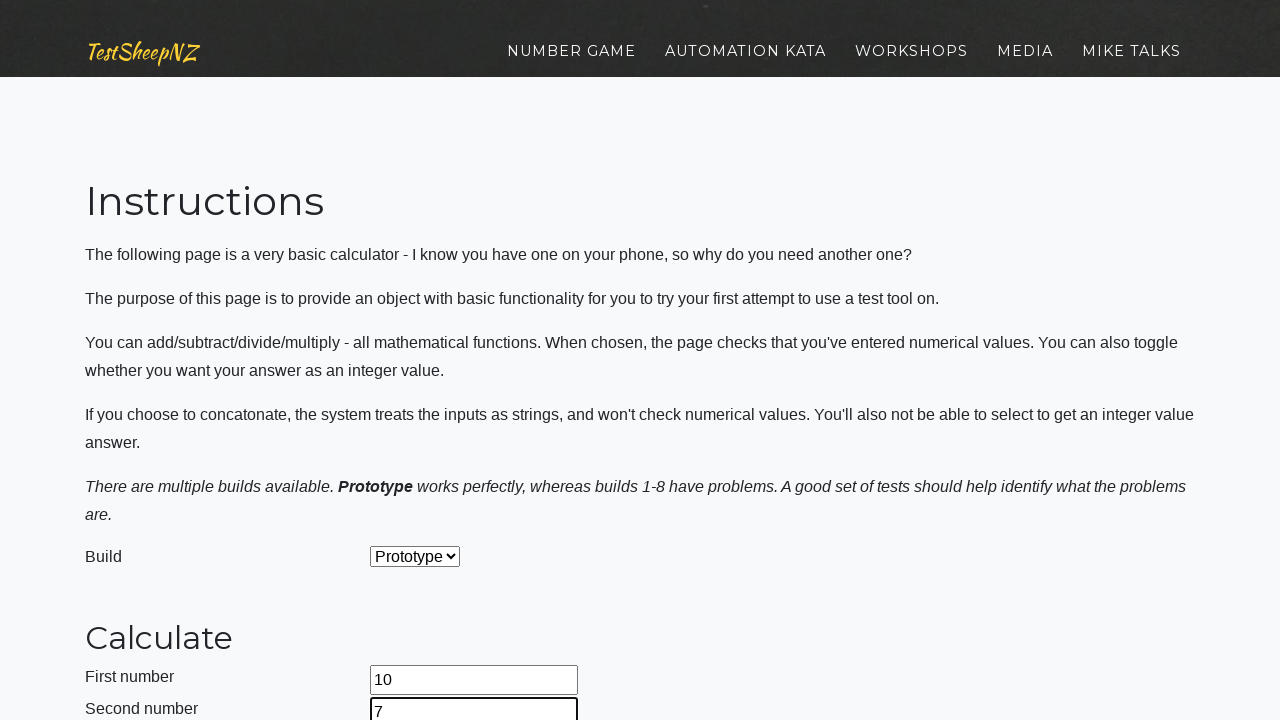

Selected 'Subtract' operation from dropdown on #selectOperationDropdown
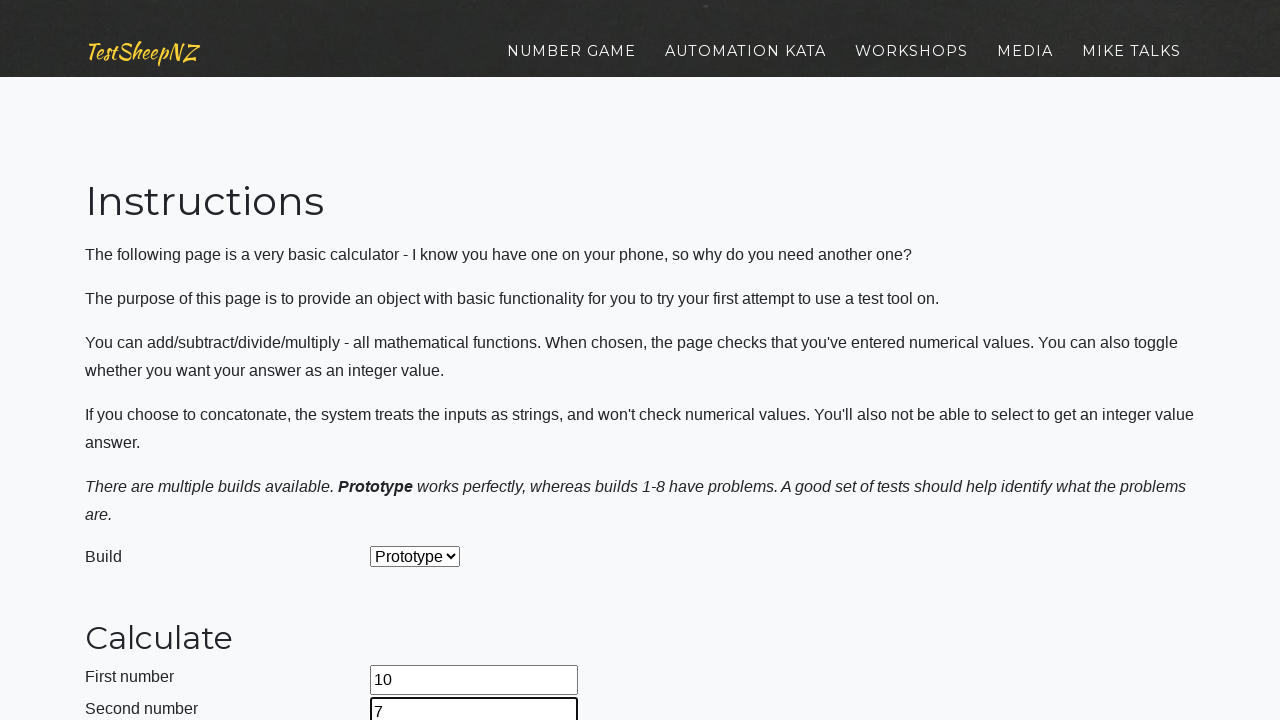

Clicked calculate button at (422, 361) on #calculateButton
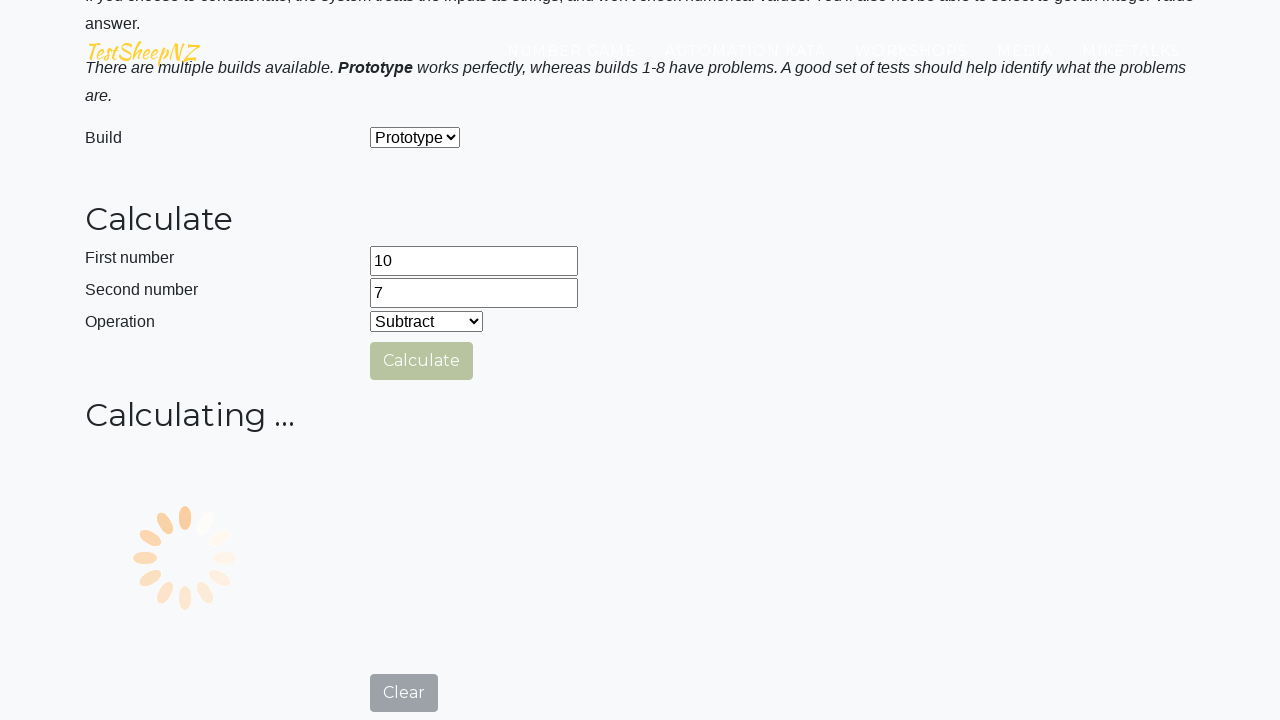

Waited for calculation result to display
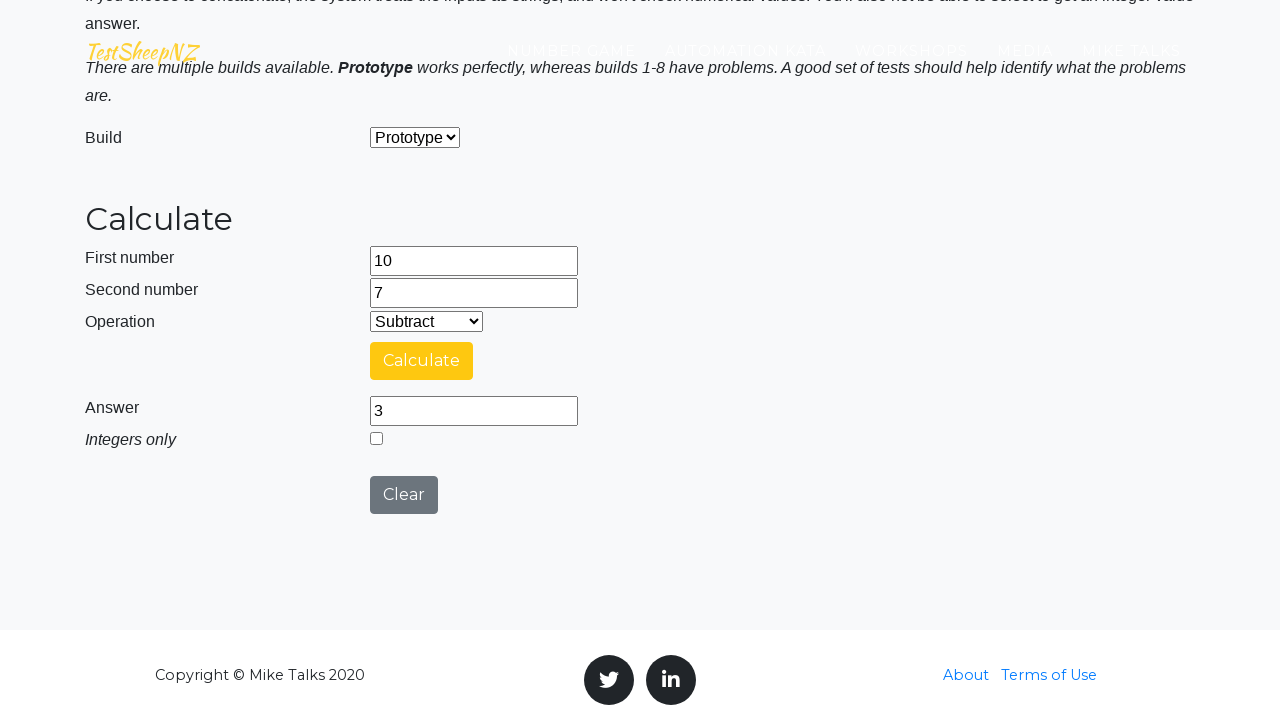

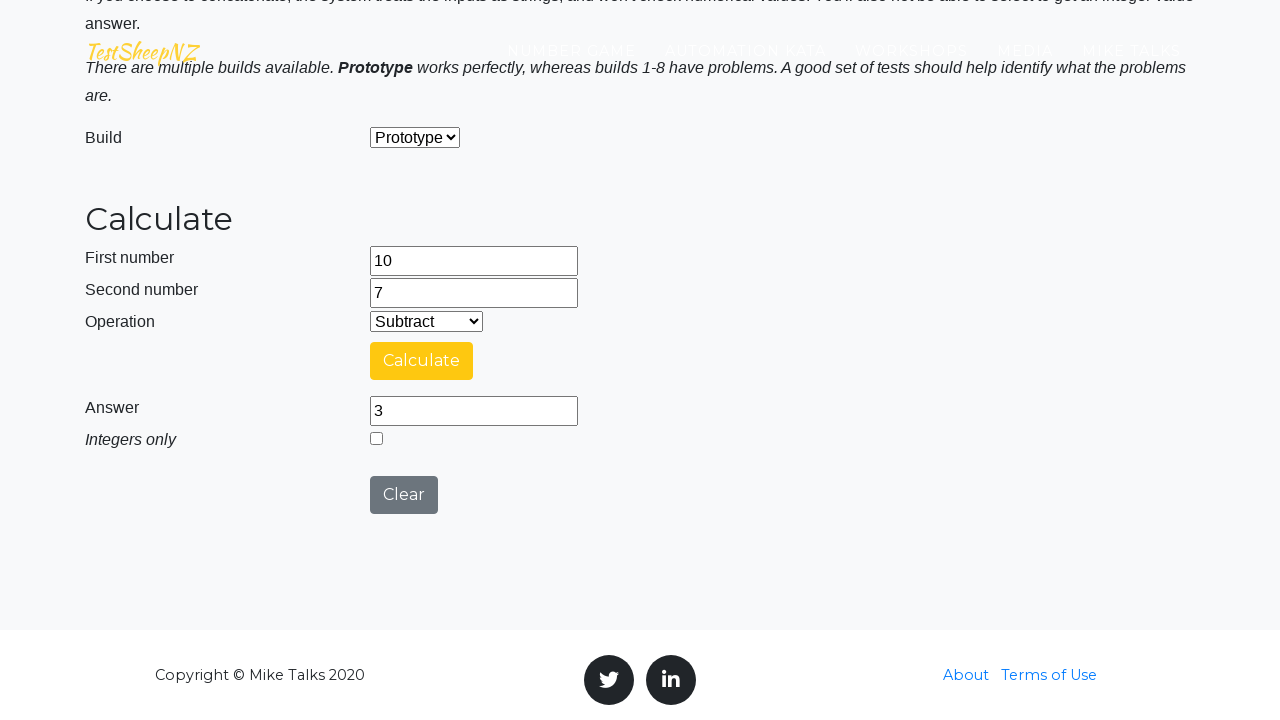